Tests a simple form by filling in first name, last name, city, and country fields using different element locator strategies, then submitting the form

Starting URL: http://suninjuly.github.io/simple_form_find_task.html

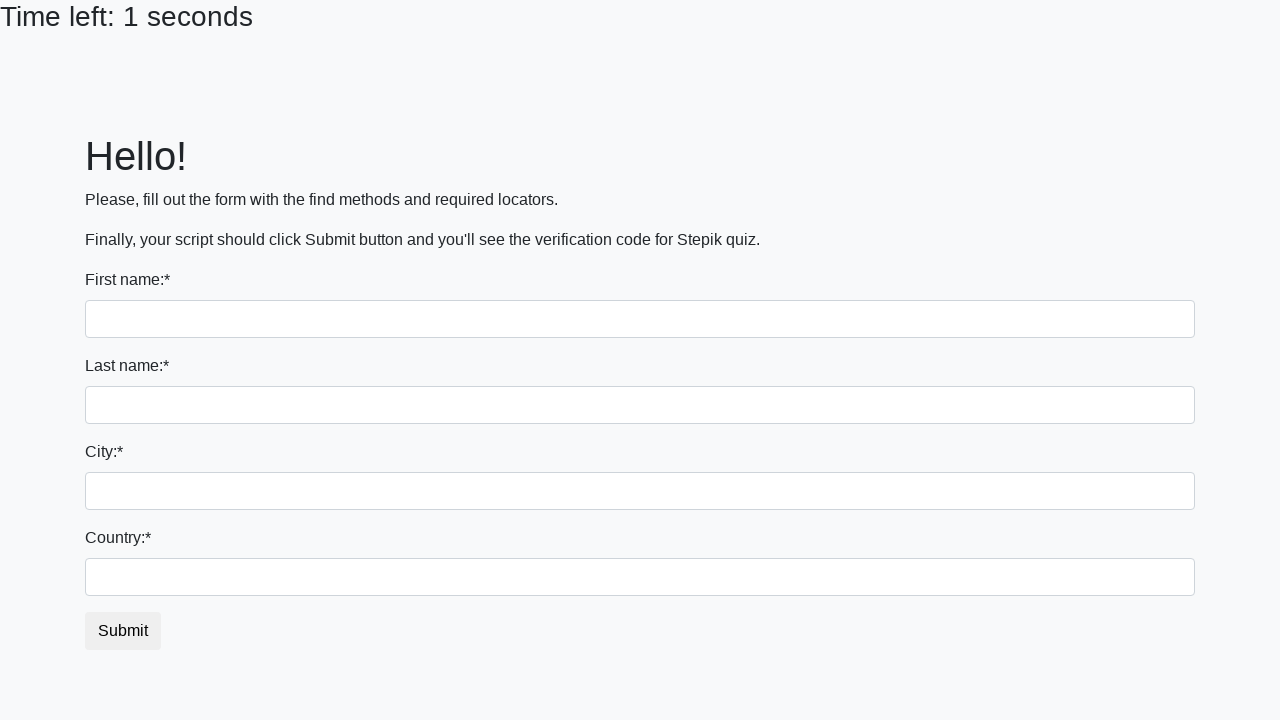

Filled first name field with 'Ivan' using tag name selector on input
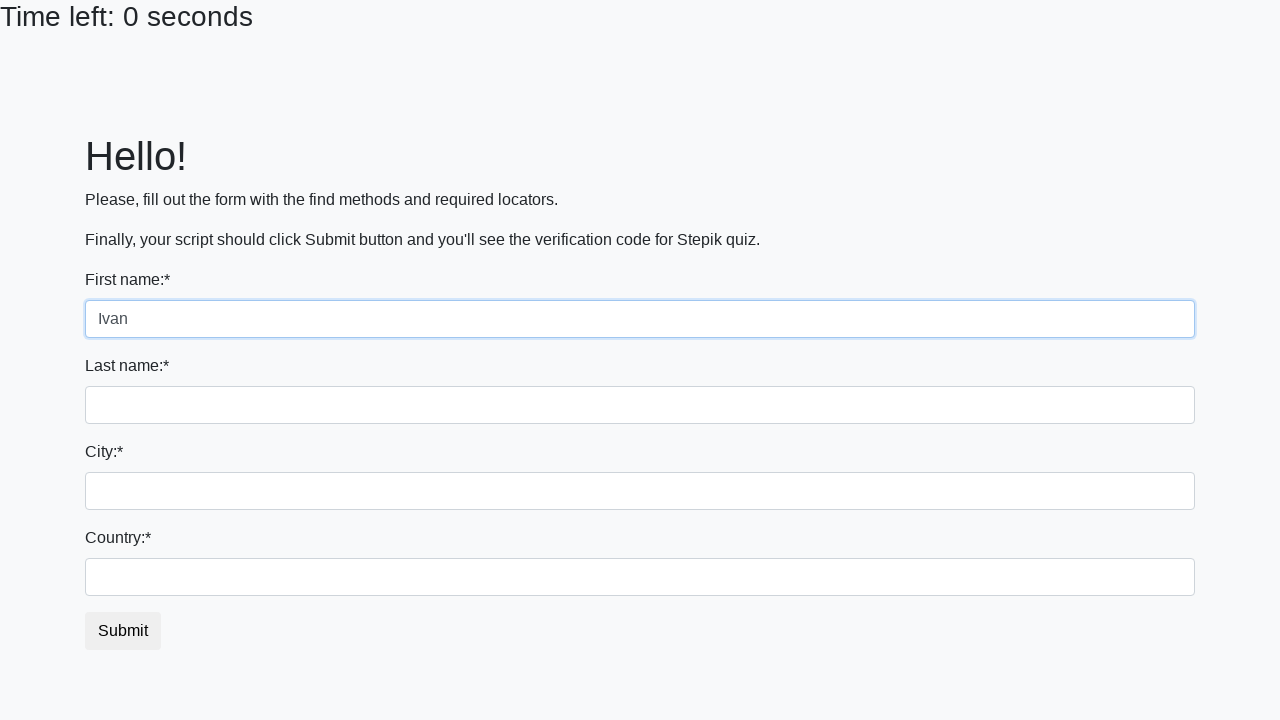

Filled last name field with 'Petrov' using name attribute selector on input[name='last_name']
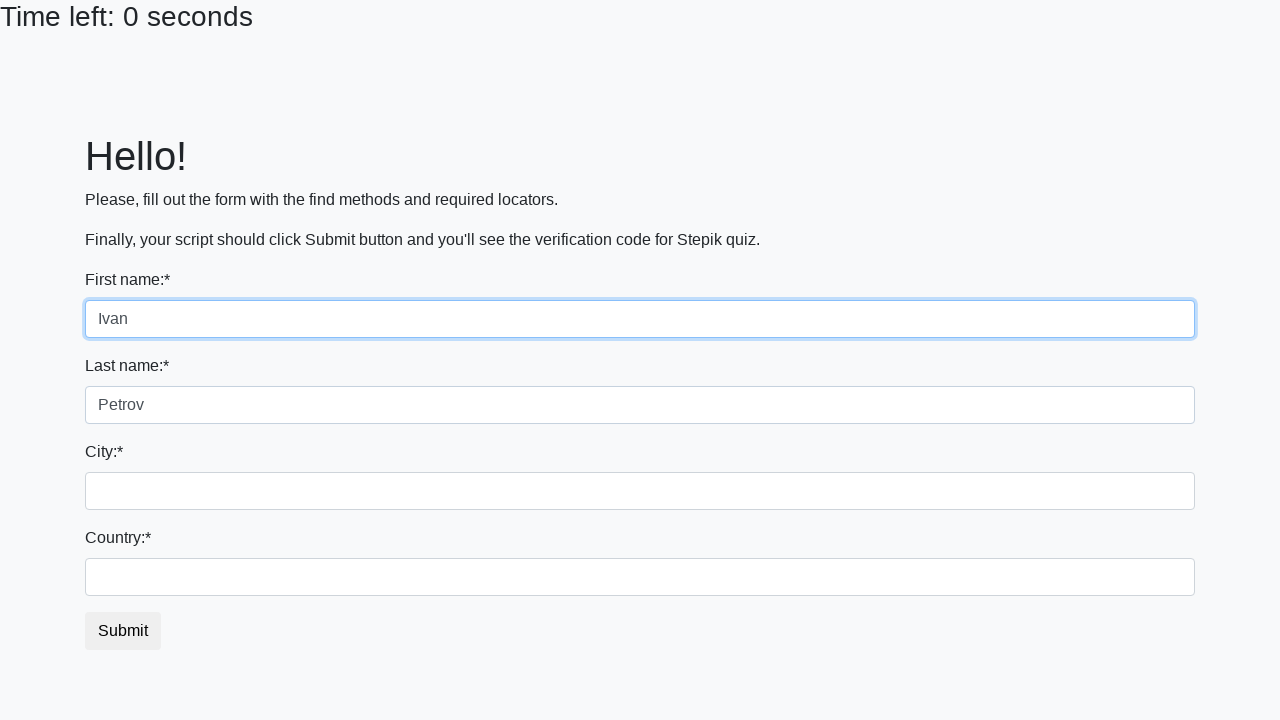

Filled city field with 'Smolensk' using class selector on .city
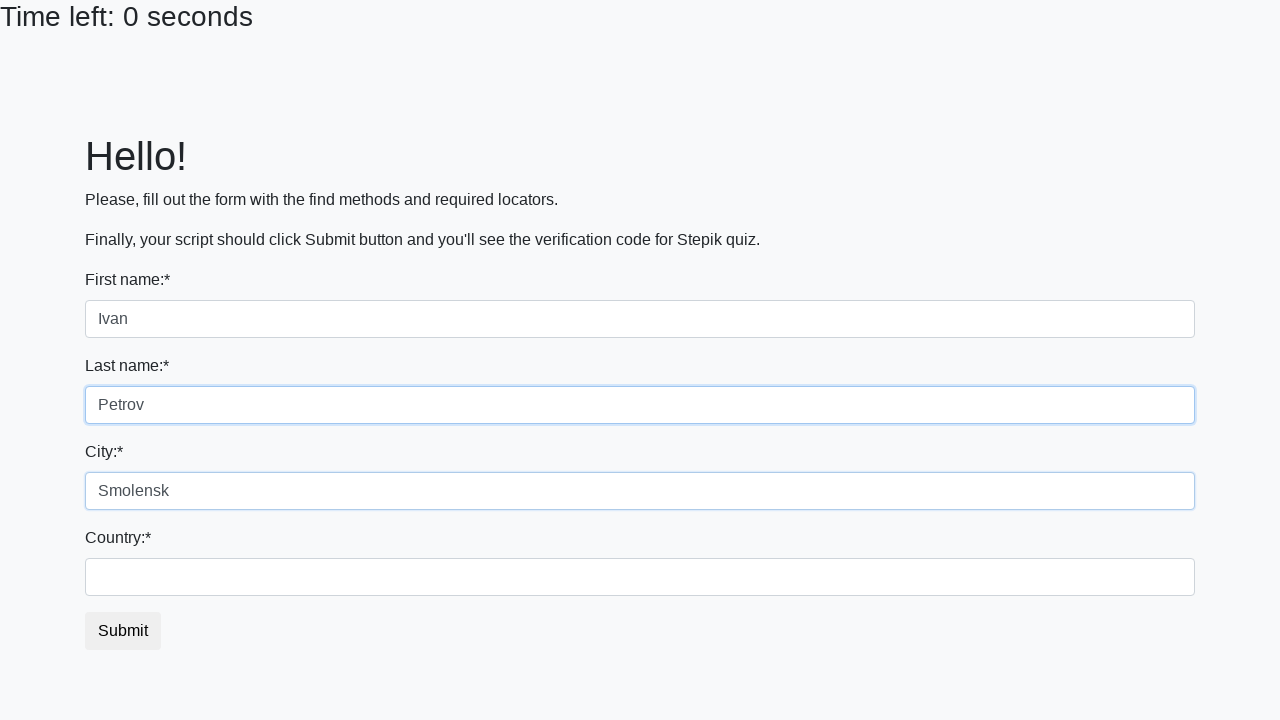

Filled country field with 'Russia' using id selector on #country
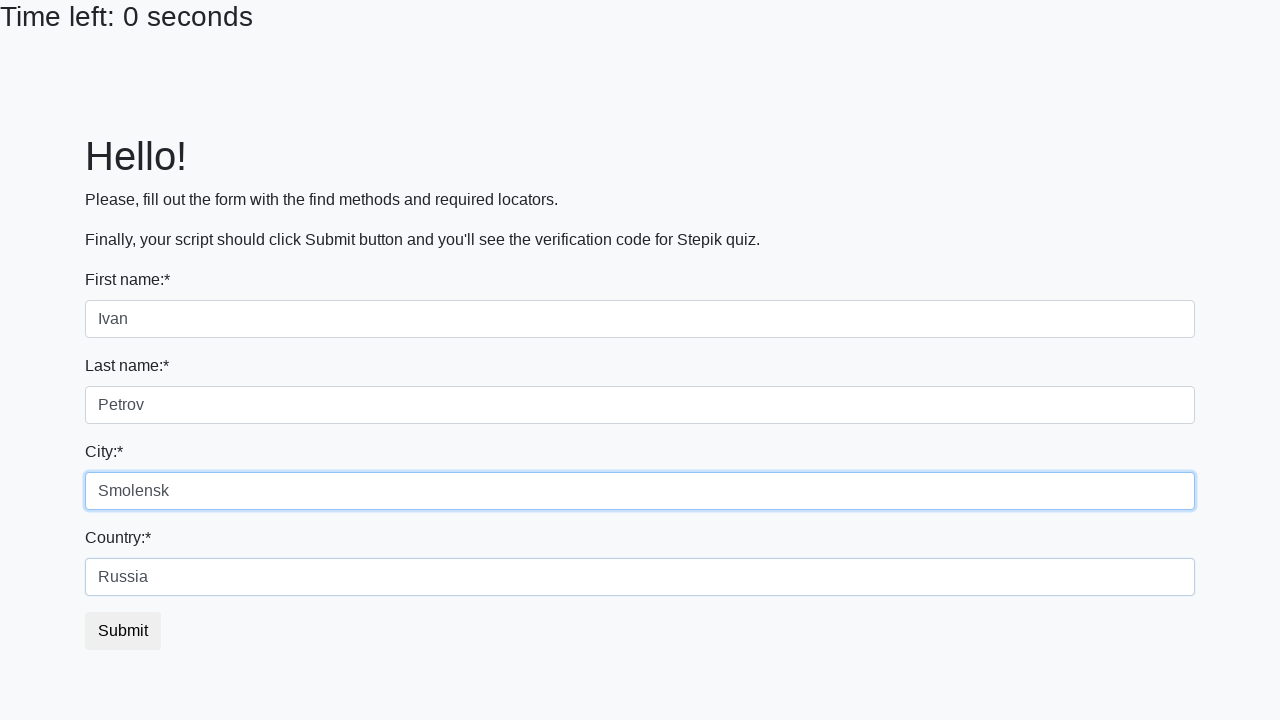

Clicked submit button to submit the form at (123, 631) on button.btn
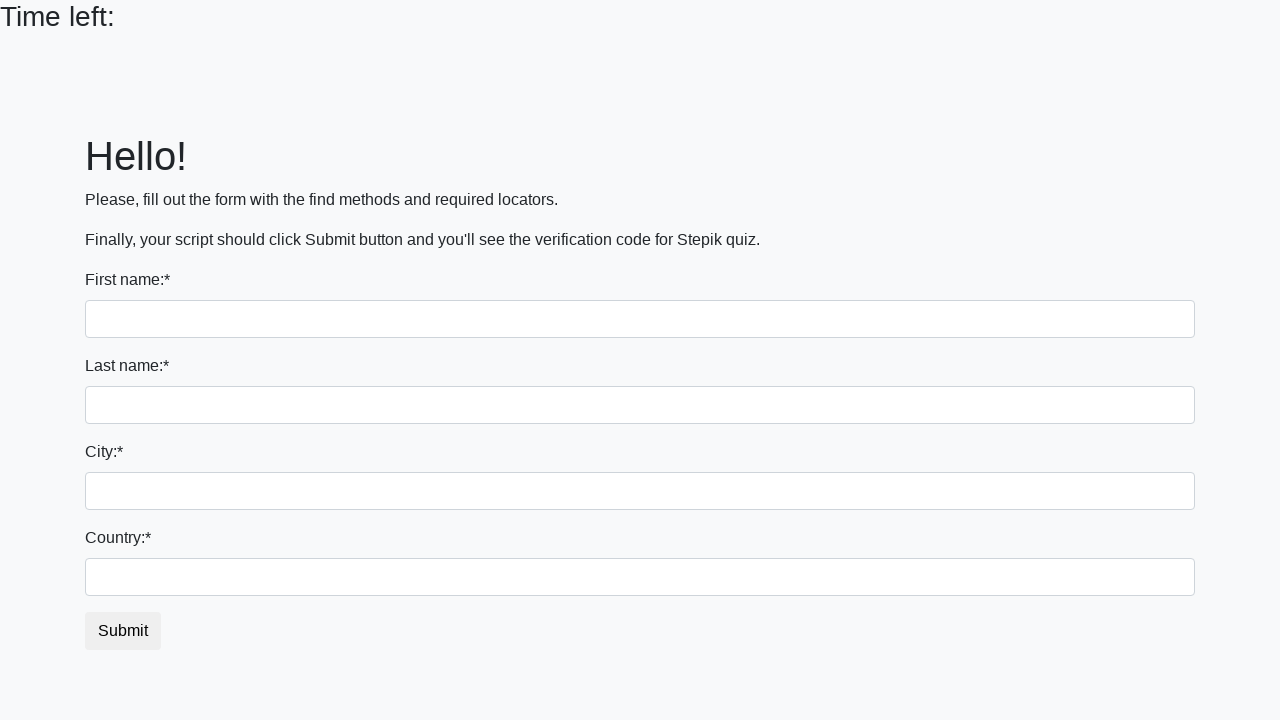

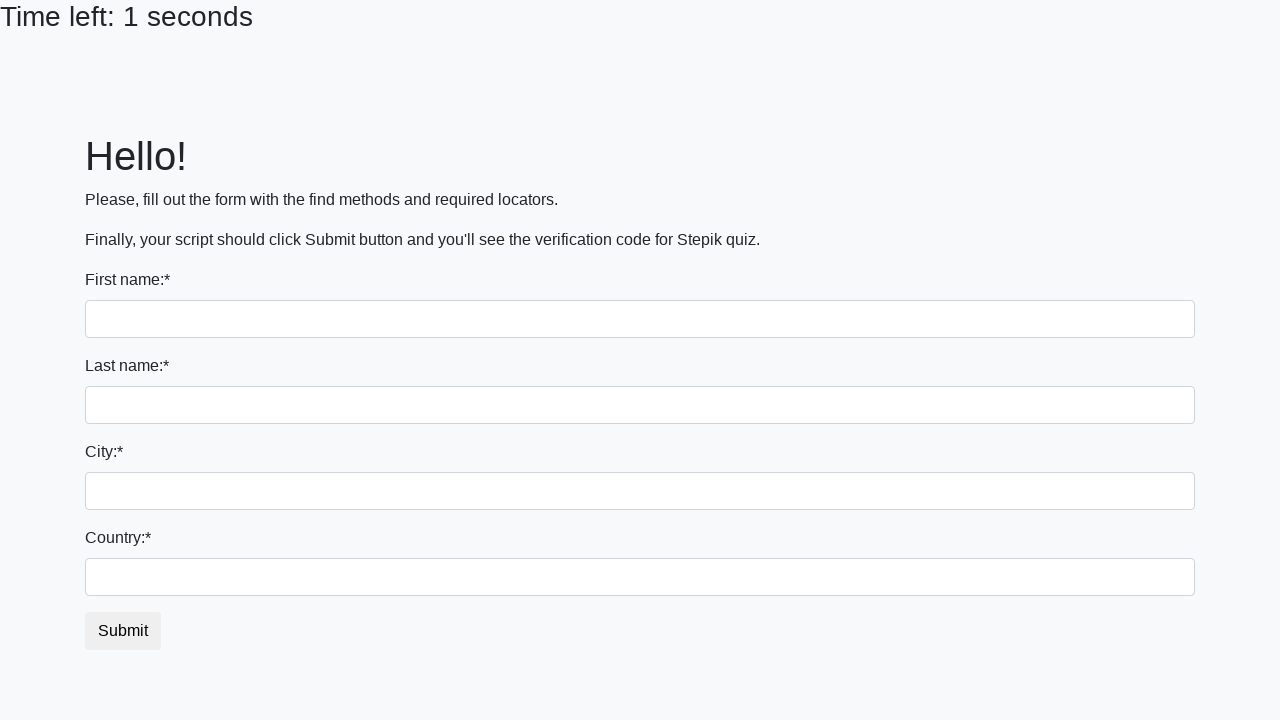